Tests sign-up form behavior when attempting to register with credentials that already exist, expecting an alert about duplicate user.

Starting URL: https://www.demoblaze.com/index.html

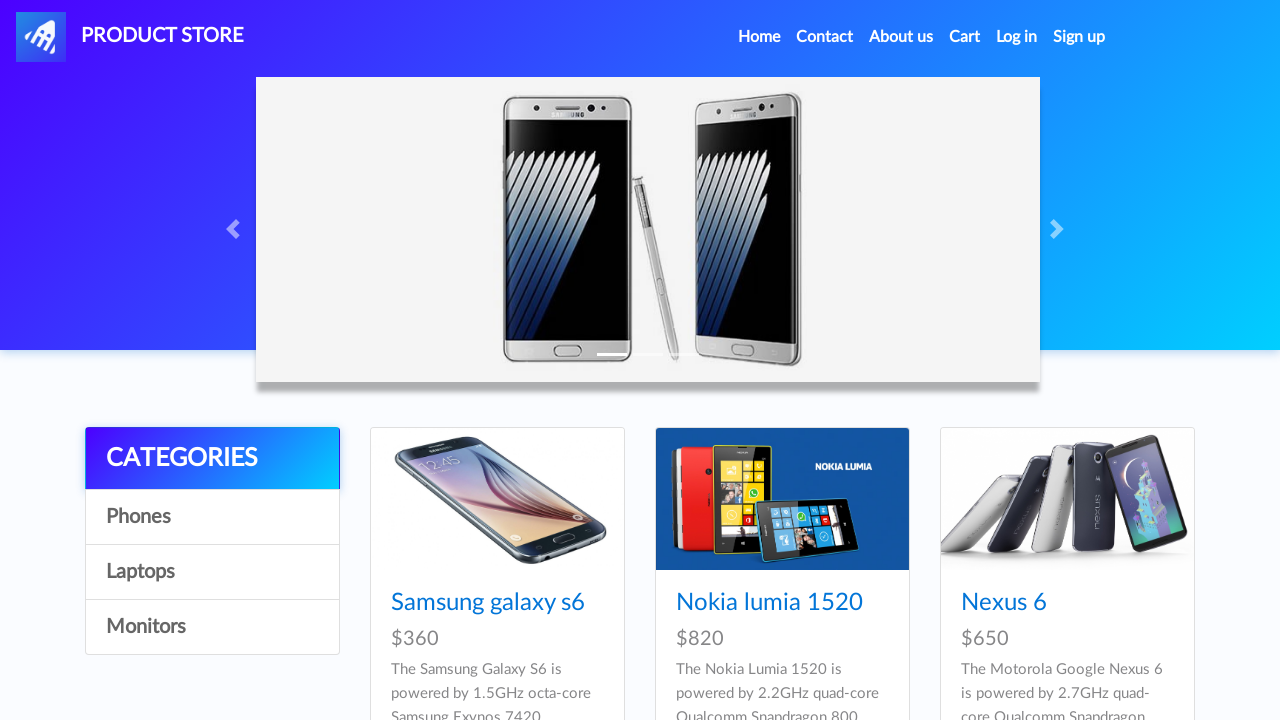

Clicked Sign up button to open registration modal at (1079, 37) on a#signin2
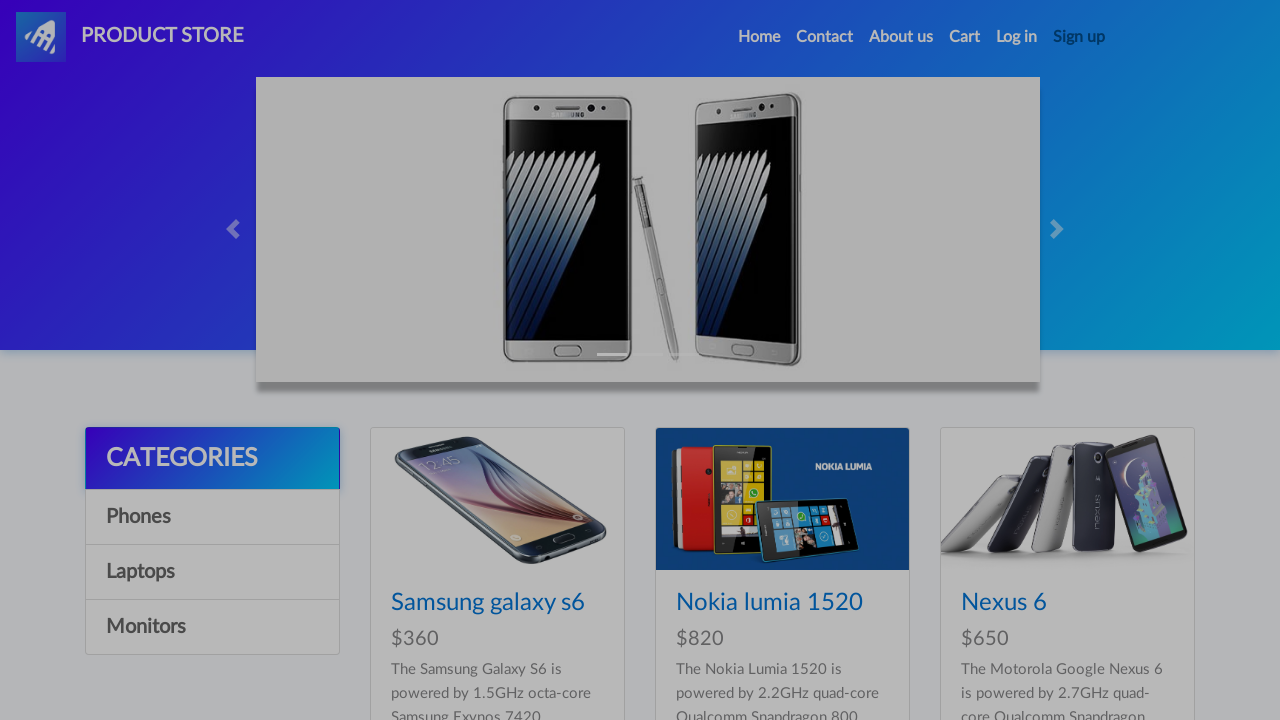

Sign up modal appeared with username field visible
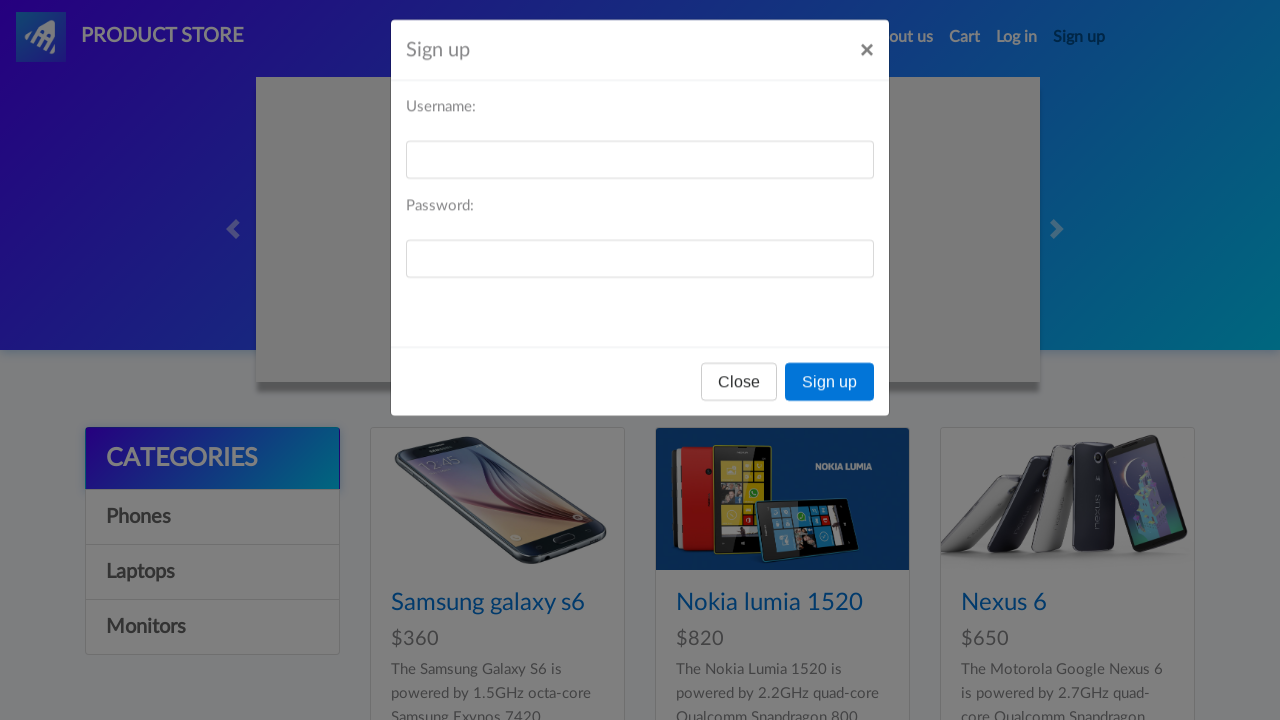

Filled username field with 'ExistingUser2024' on input#sign-username
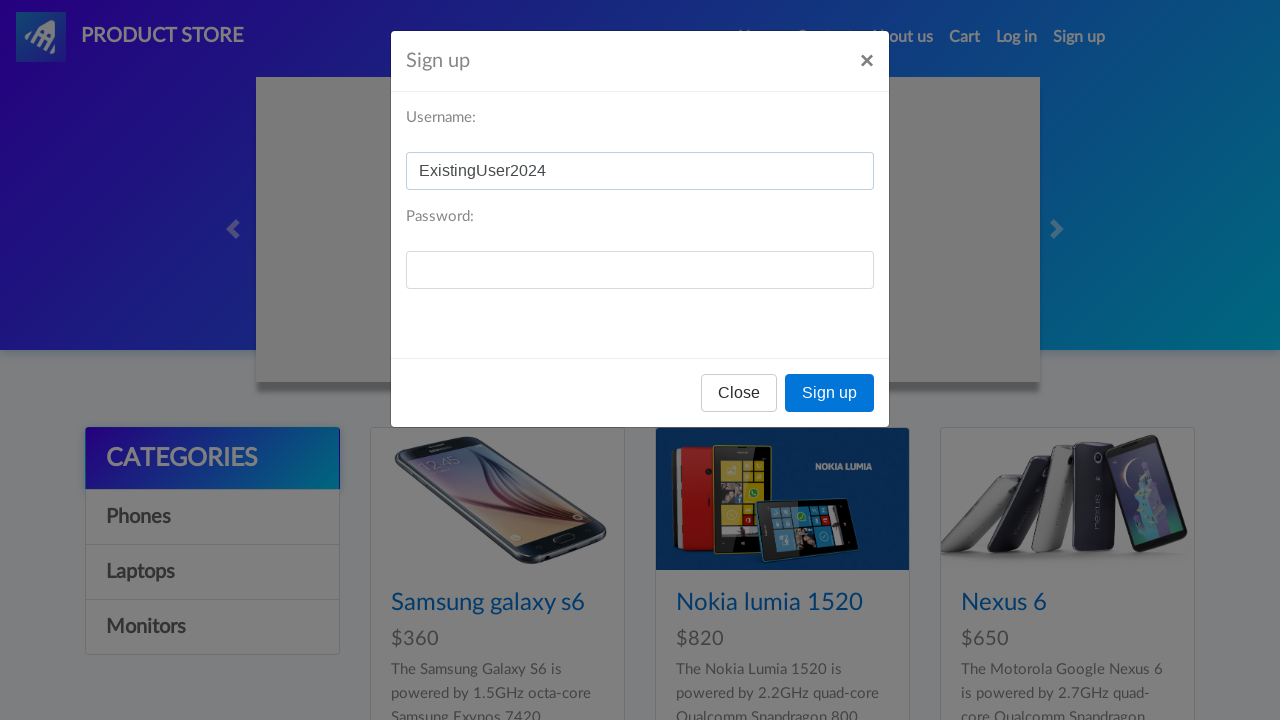

Filled password field with 'TestPass123' on input#sign-password
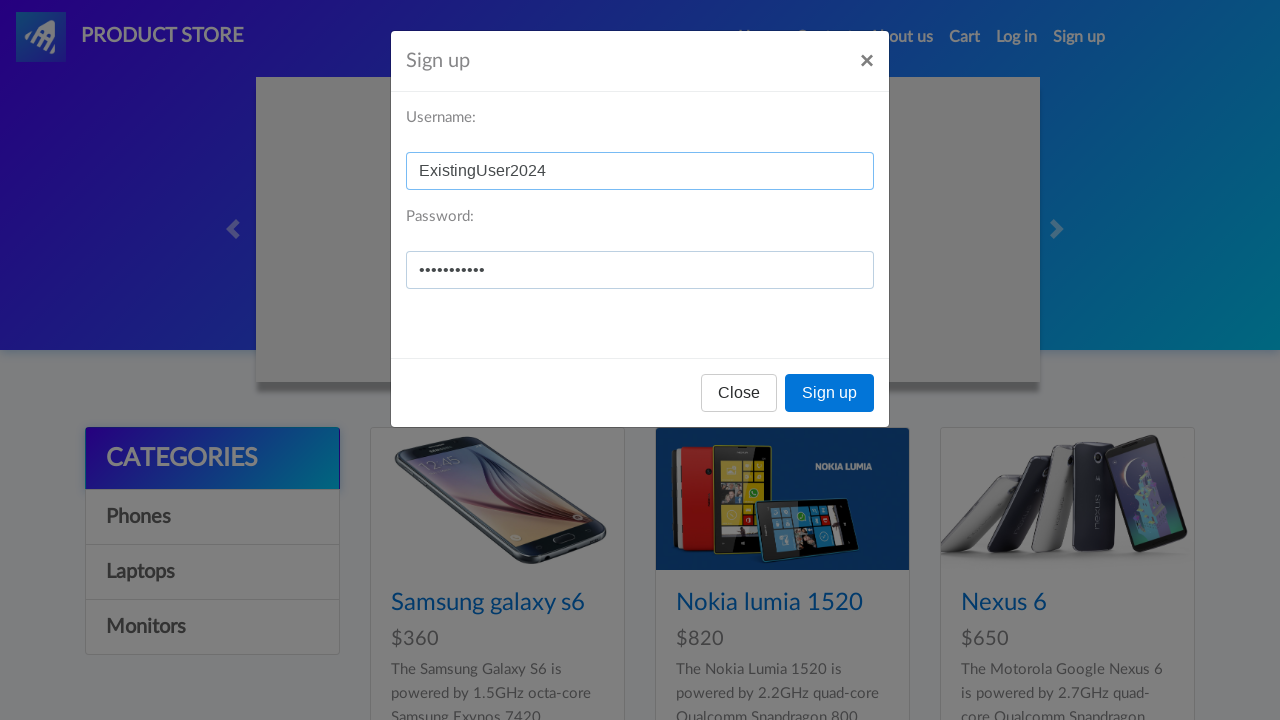

Clicked Sign up submit button at (830, 393) on button[onclick='register()']
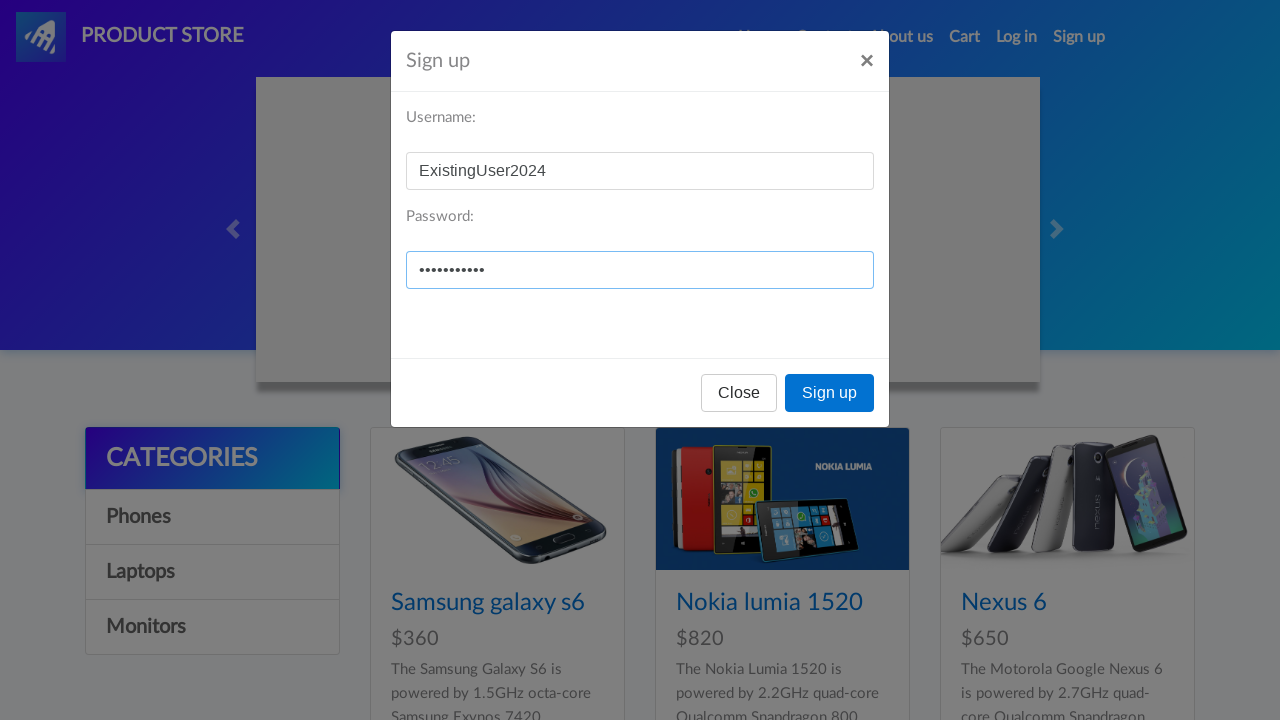

Set up dialog handler to accept alerts
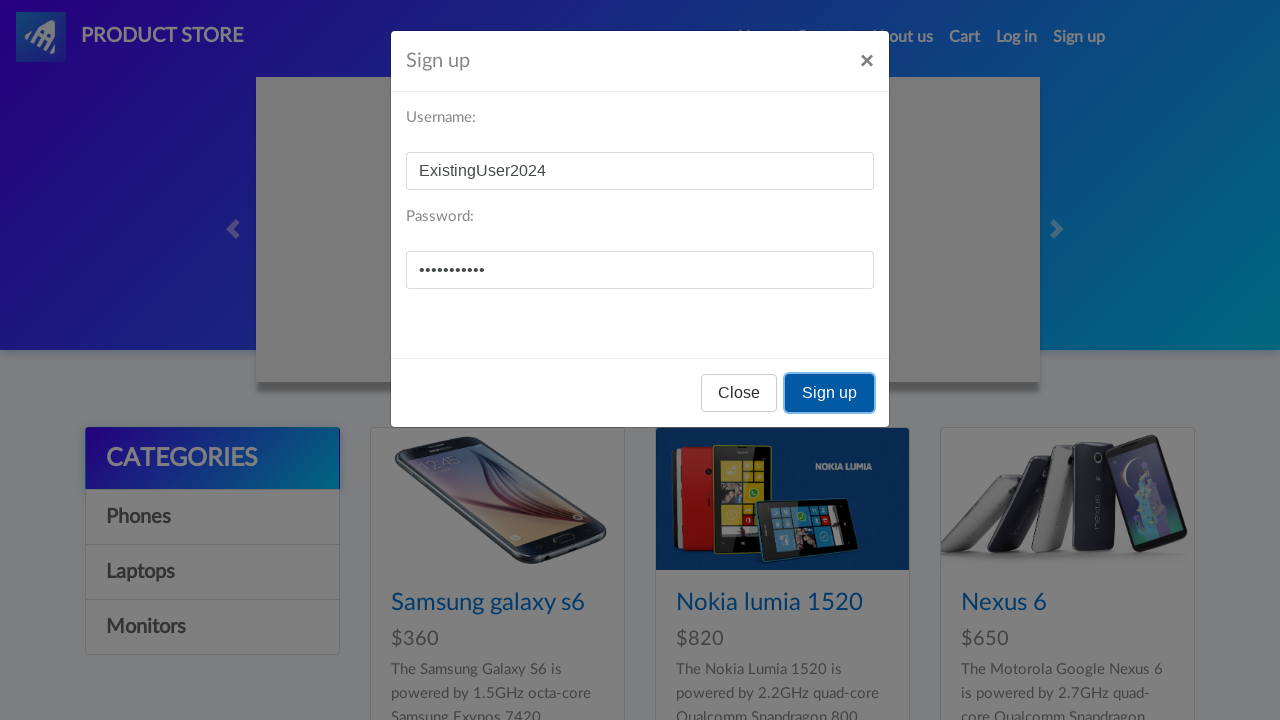

Waited 1 second for alert about duplicate account to appear and be handled
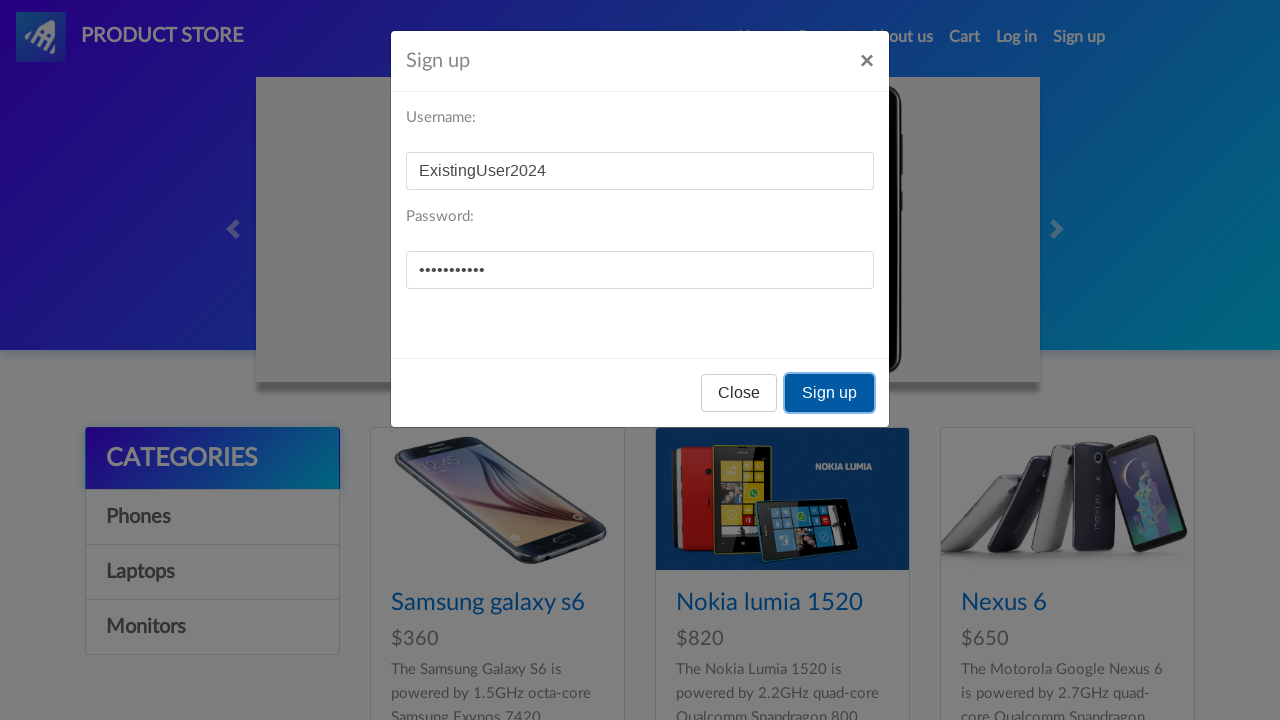

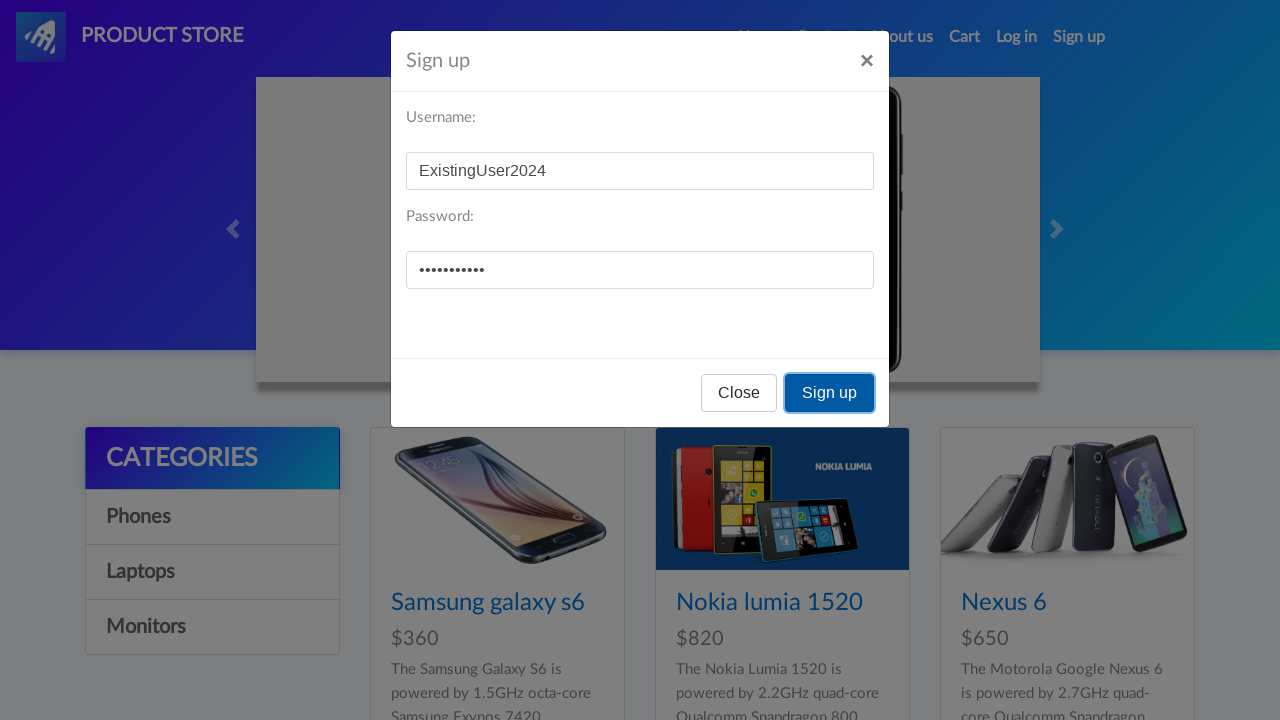